Tests alert handling functionality by triggering prompt and confirmation dialogs and interacting with them

Starting URL: https://omayo.blogspot.com/

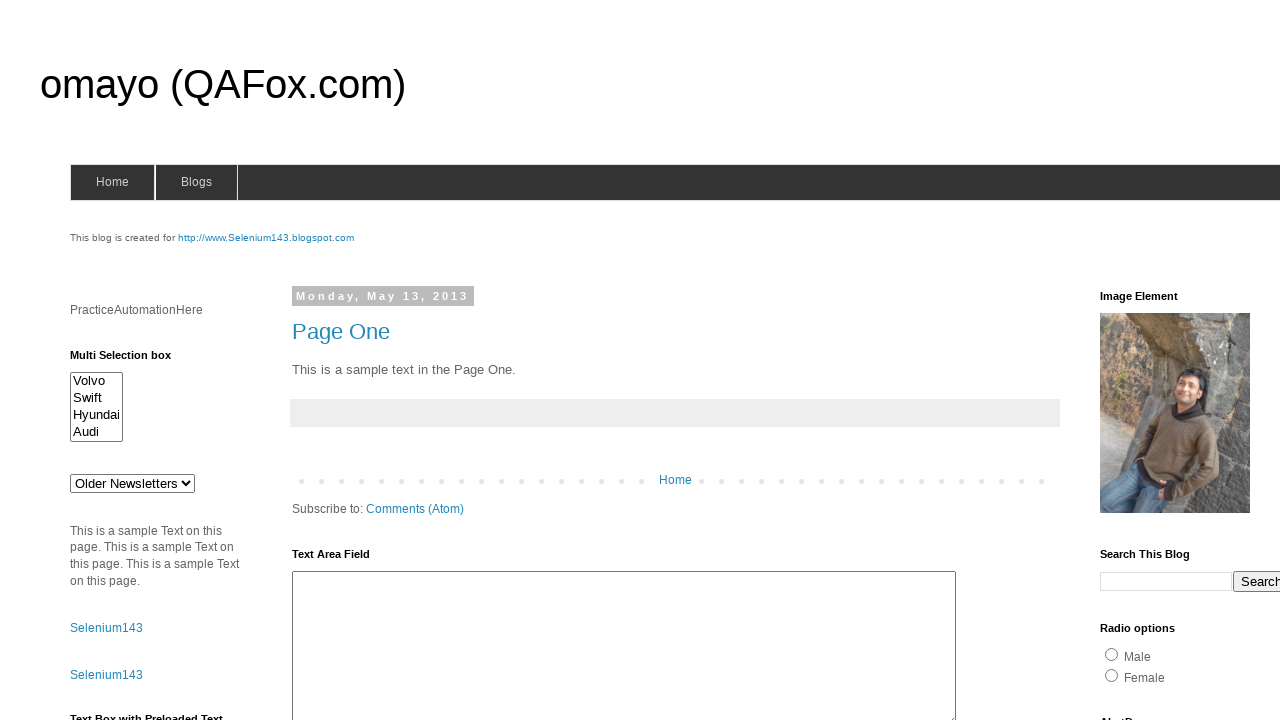

Clicked prompt button to trigger prompt dialog at (1140, 361) on #prompt
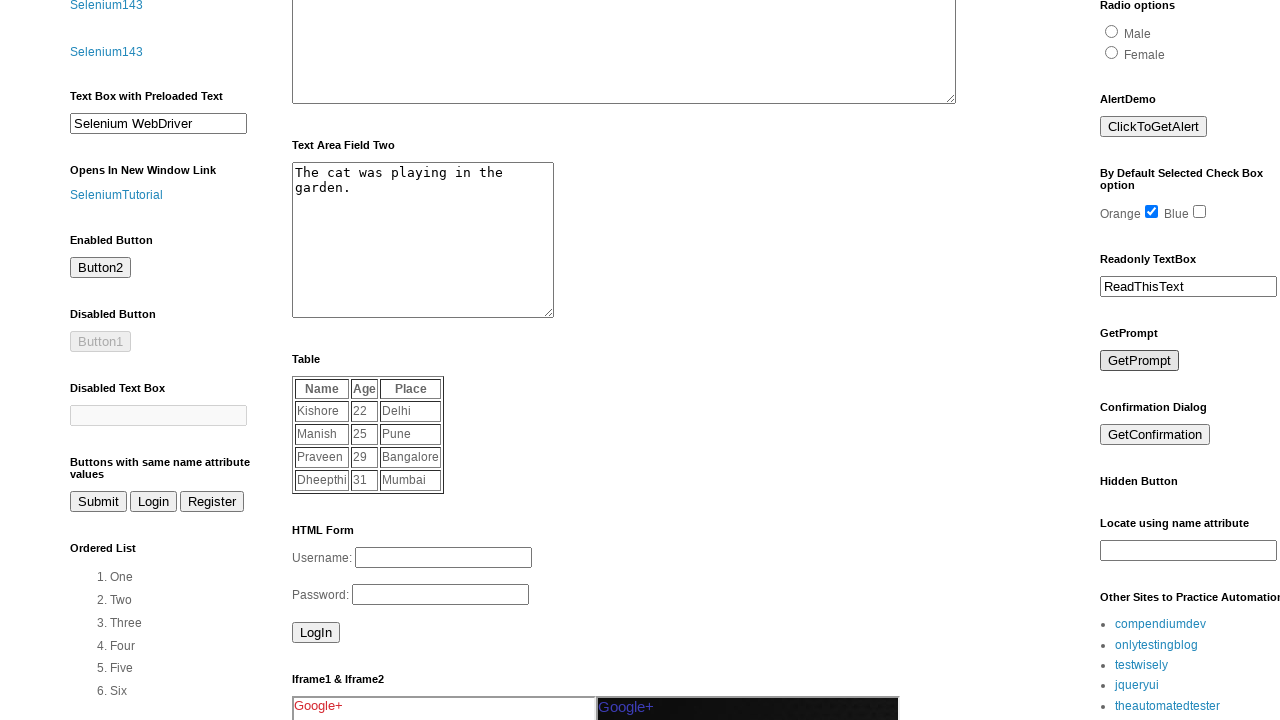

Set up dialog handler to accept prompt
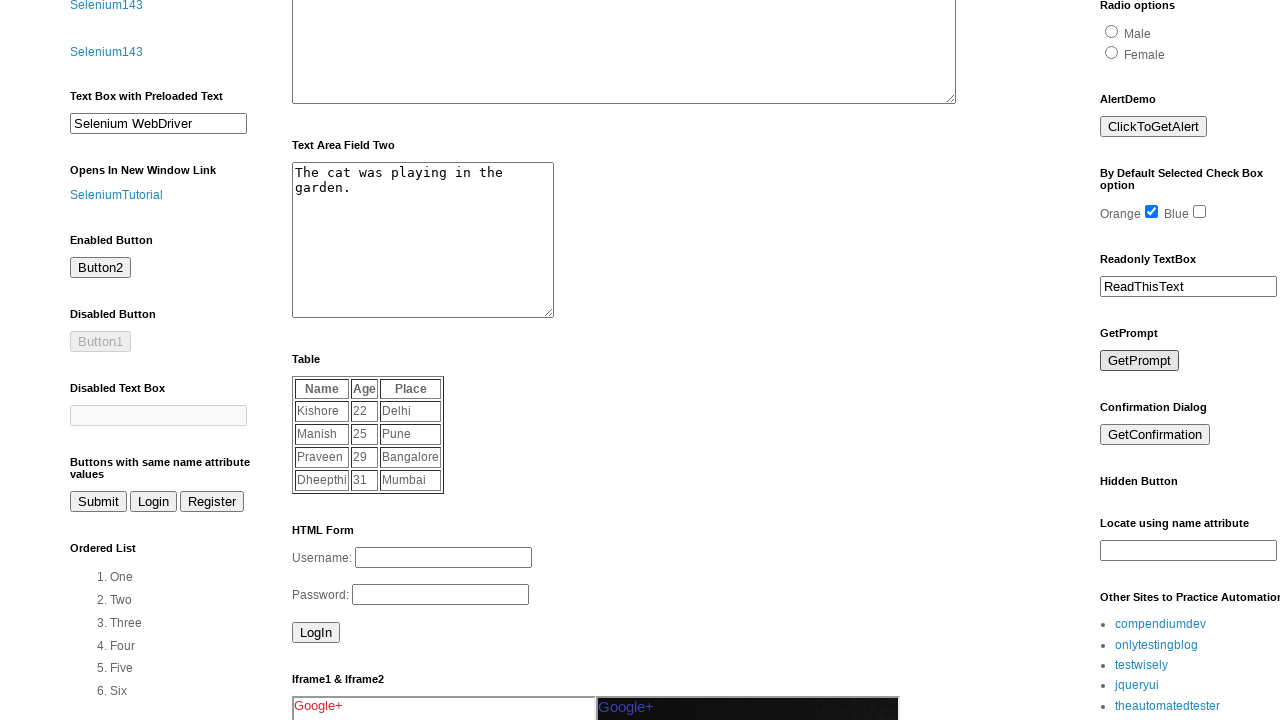

Clicked confirm button to trigger confirmation dialog at (1155, 435) on #confirm
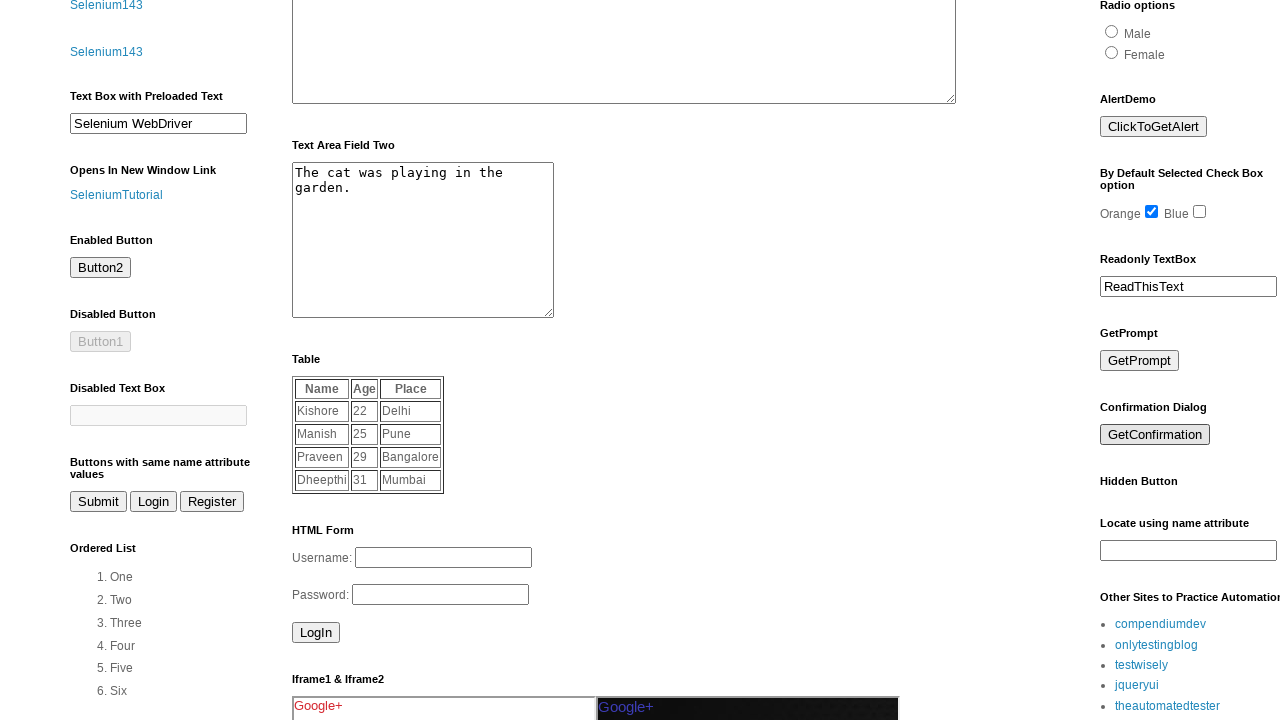

Set up dialog handler to dismiss confirmation dialog
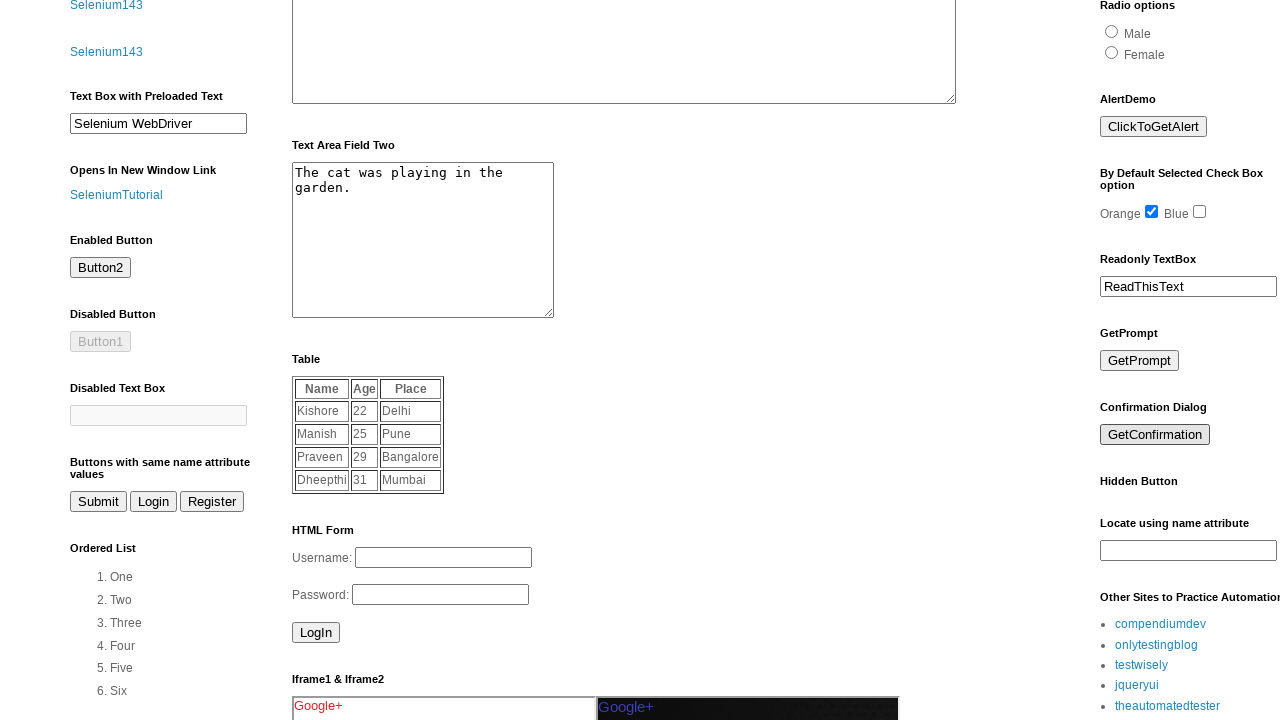

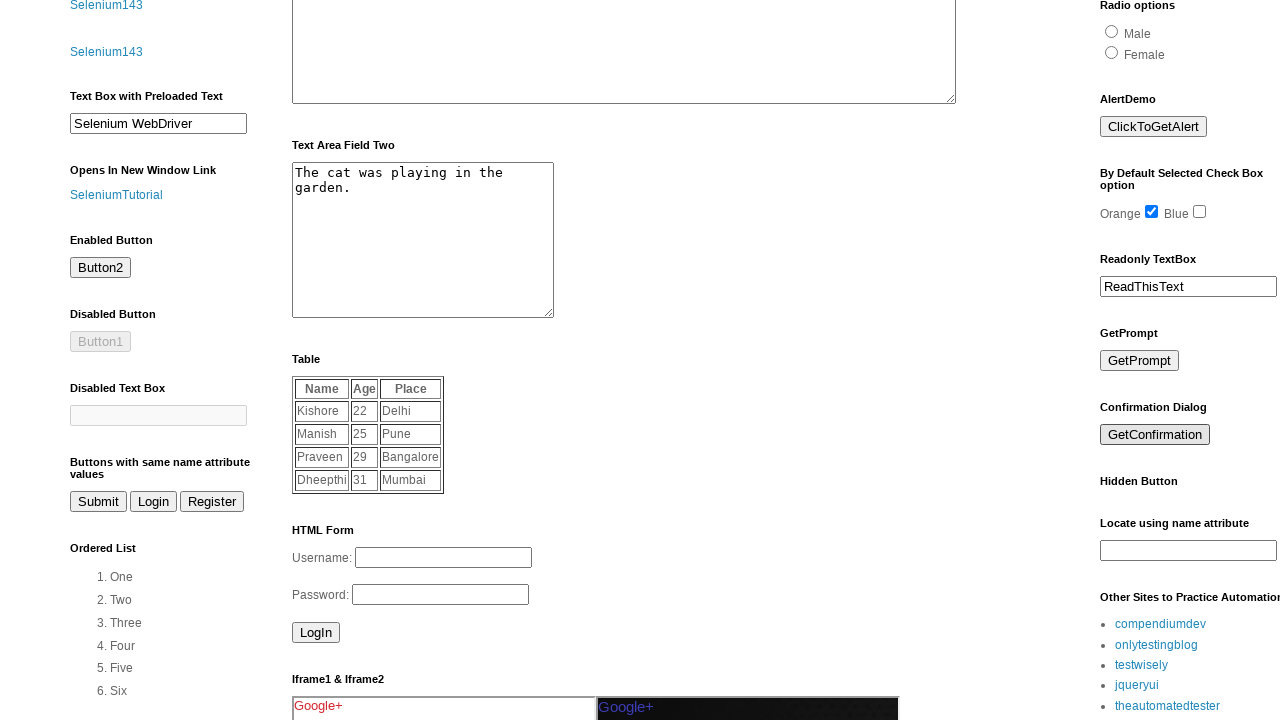